Launches the Xiaomi (Mi) website and verifies it loads successfully by navigating to the homepage.

Starting URL: https://www.mi.com

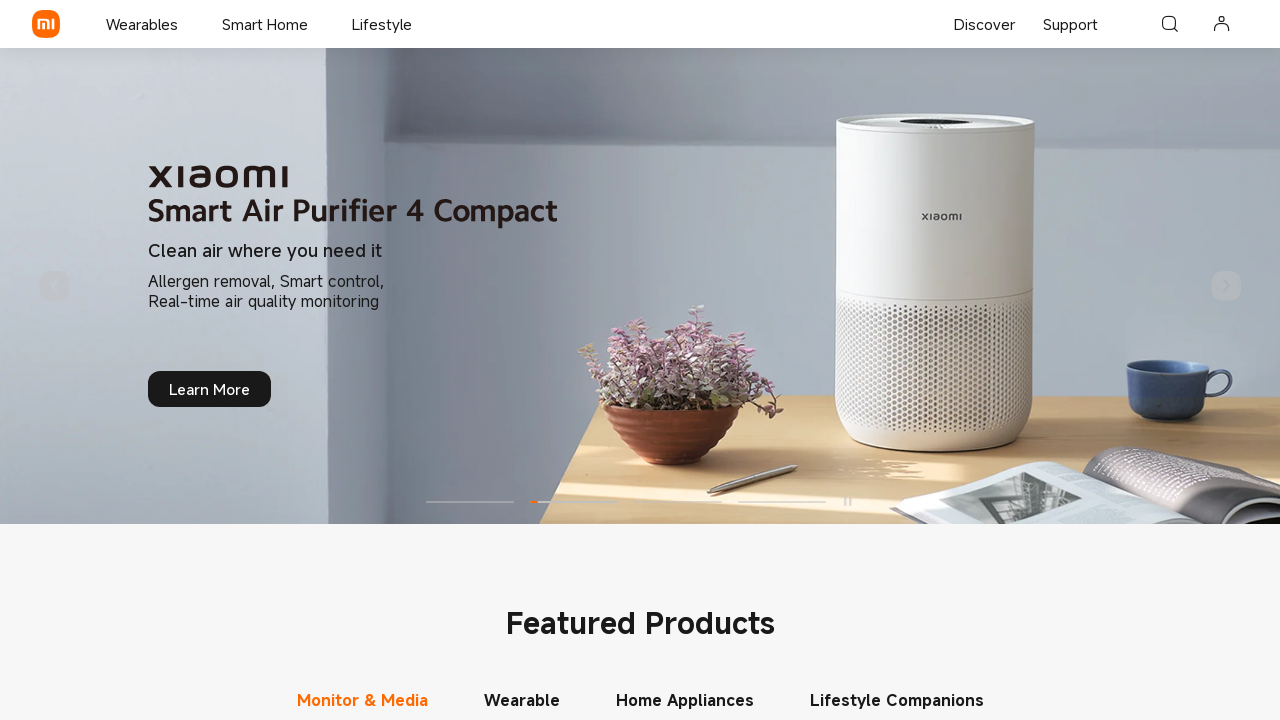

Waited for page to reach domcontentloaded state
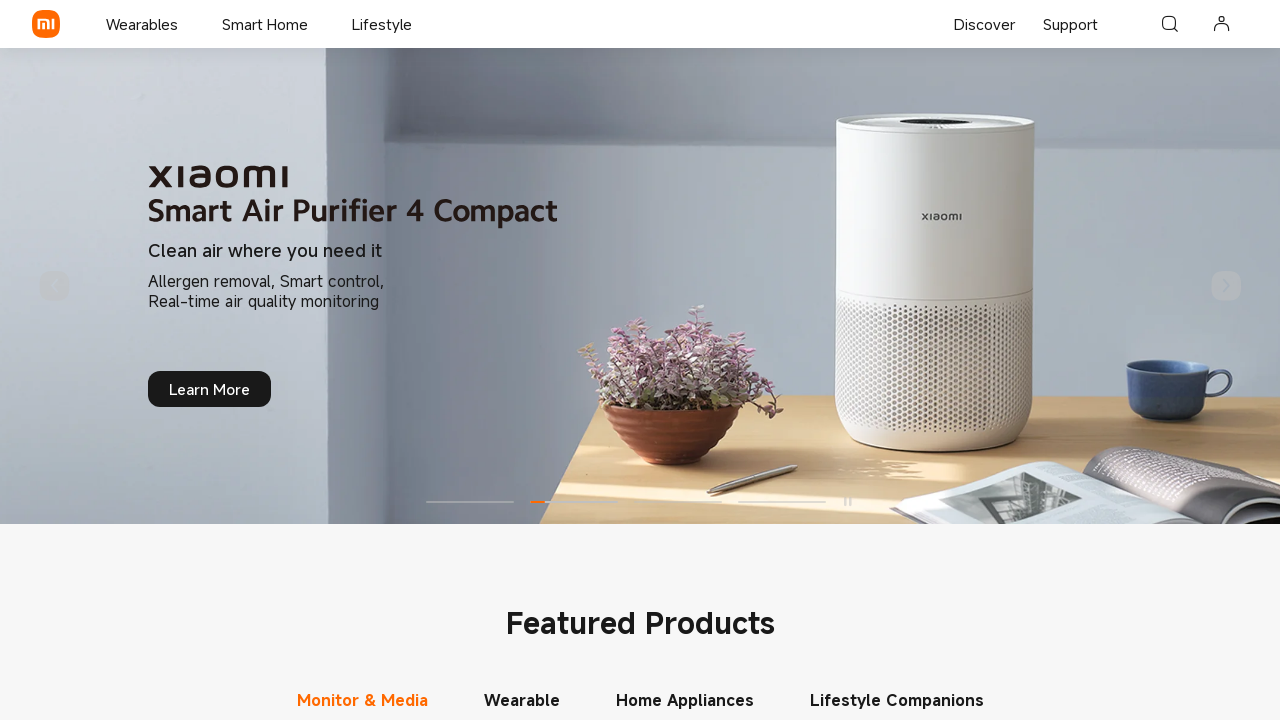

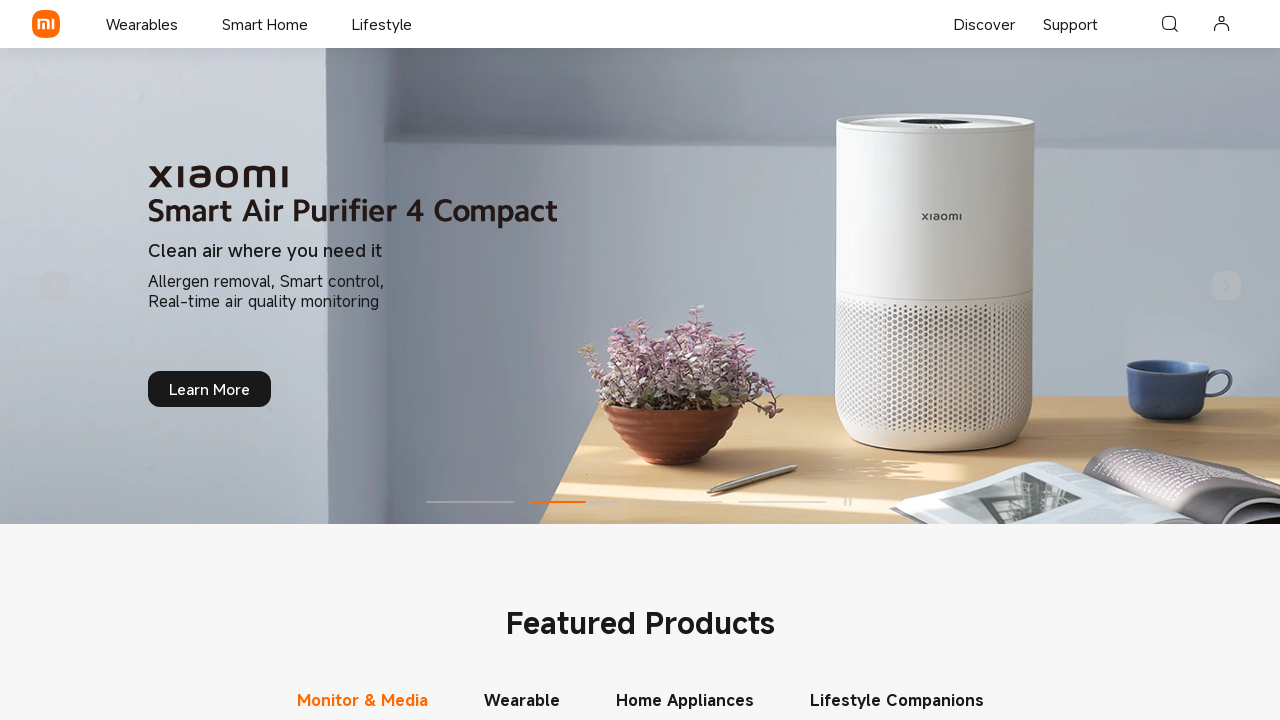